Navigates to the VWO application homepage and loads the page

Starting URL: https://app.vwo.com

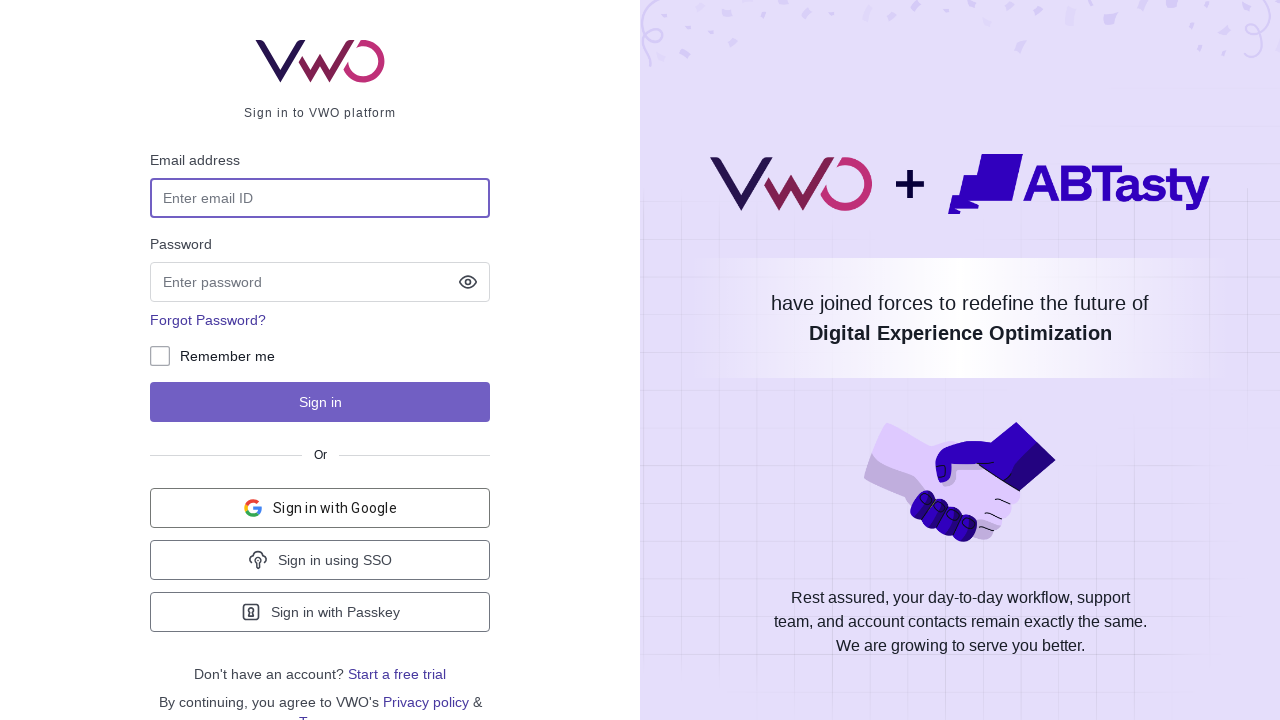

Navigated to VWO application homepage at https://app.vwo.com
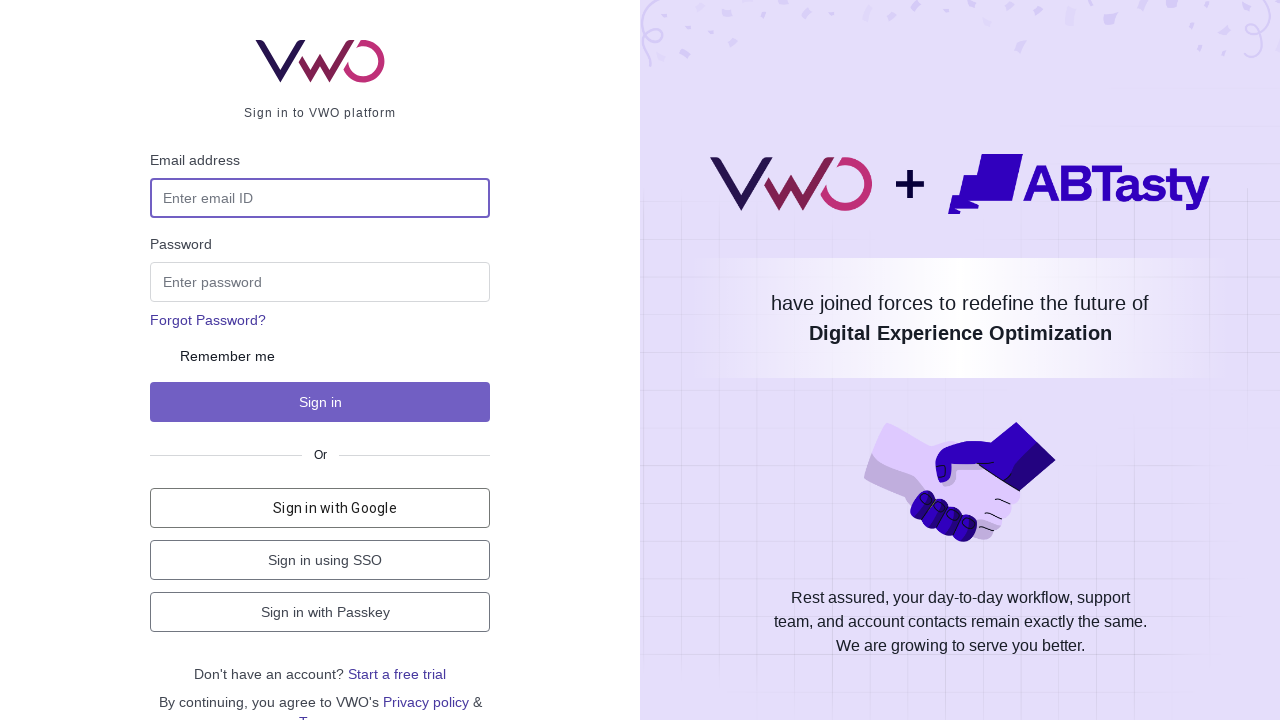

Page fully loaded - DOM content ready
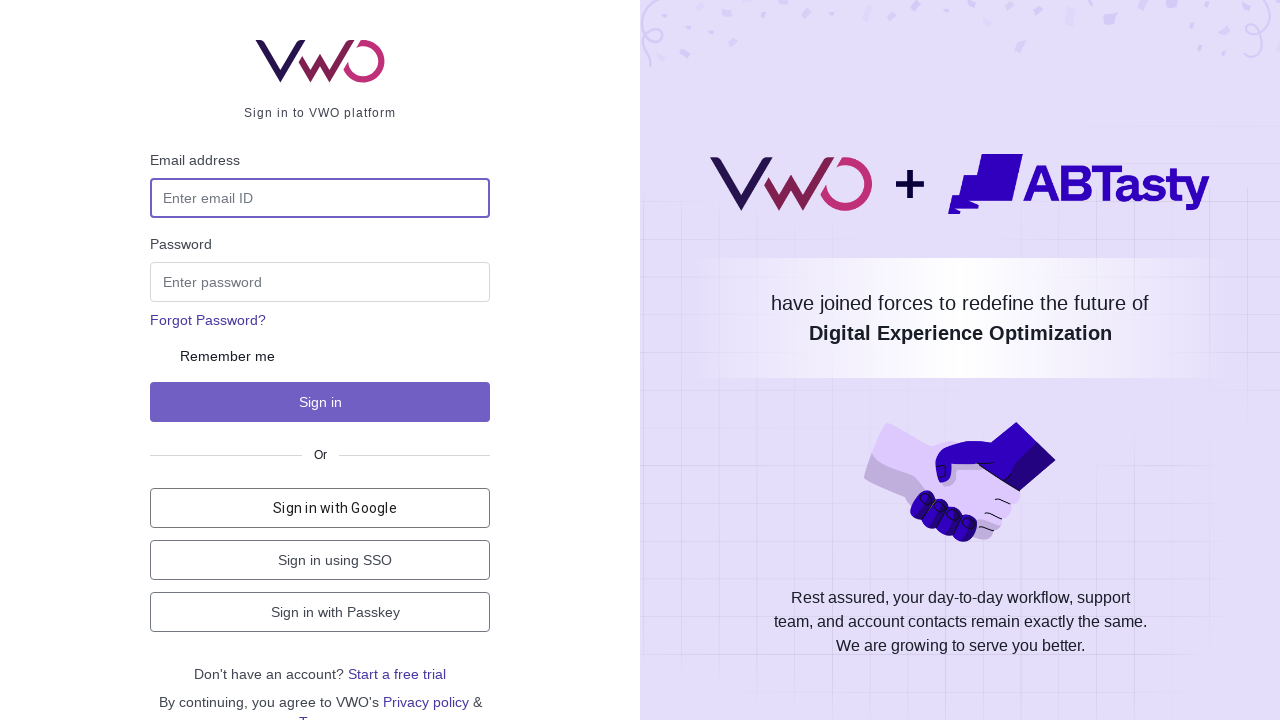

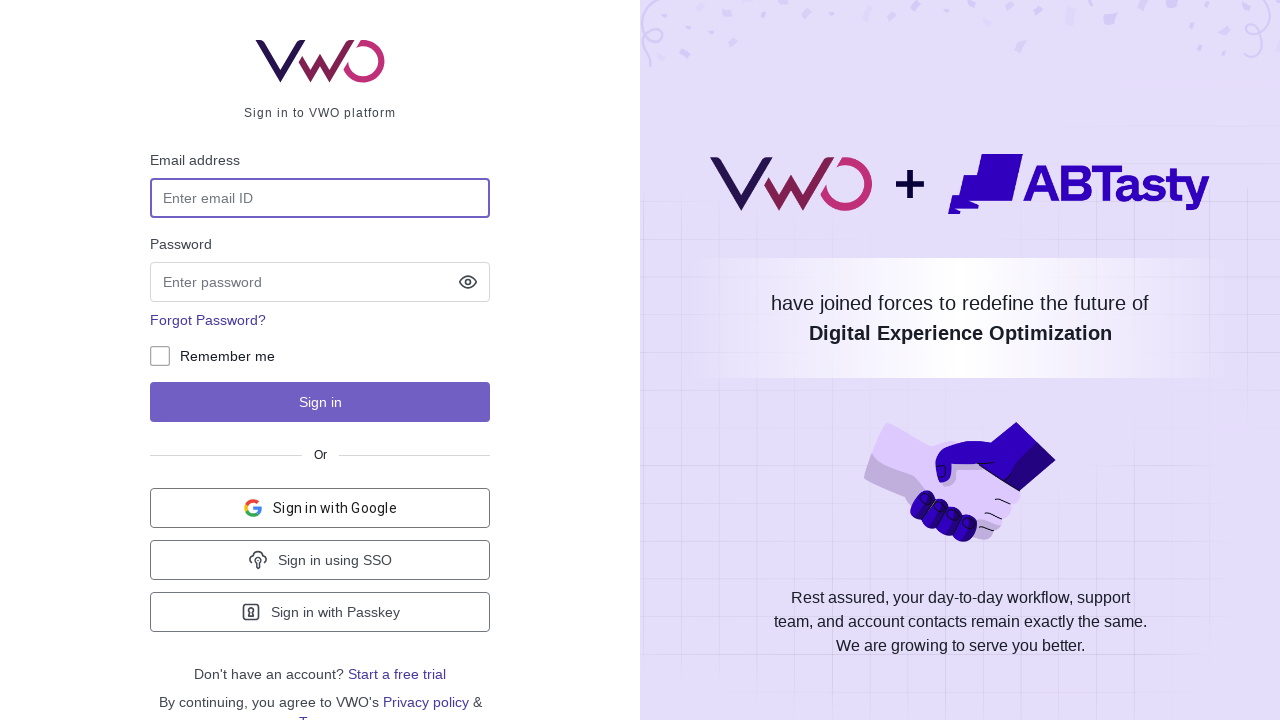